Tests element location and interaction by navigating to the Selenium documentation section, scrolling an element into view, and clicking on it.

Starting URL: https://www.selenium.dev

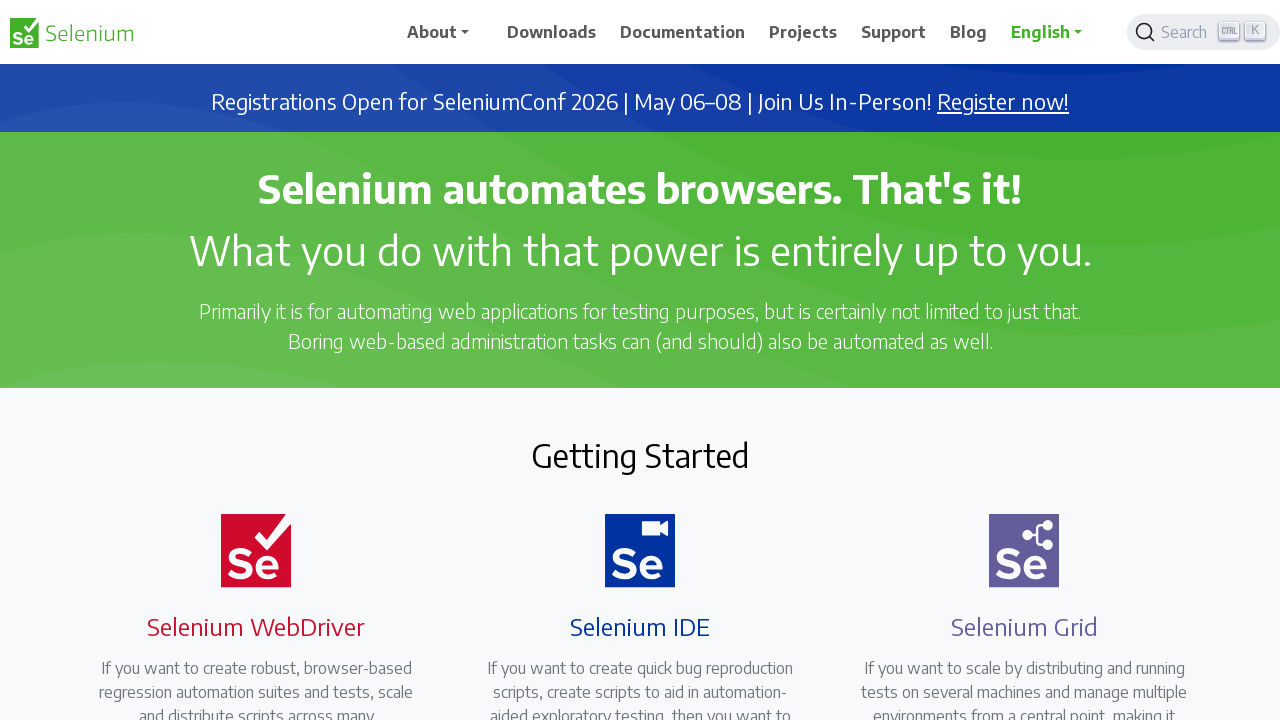

Clicked on Documentation navigation item at (683, 32) on xpath=//*[@id='main_navbar']/ul/li[3]/a/span
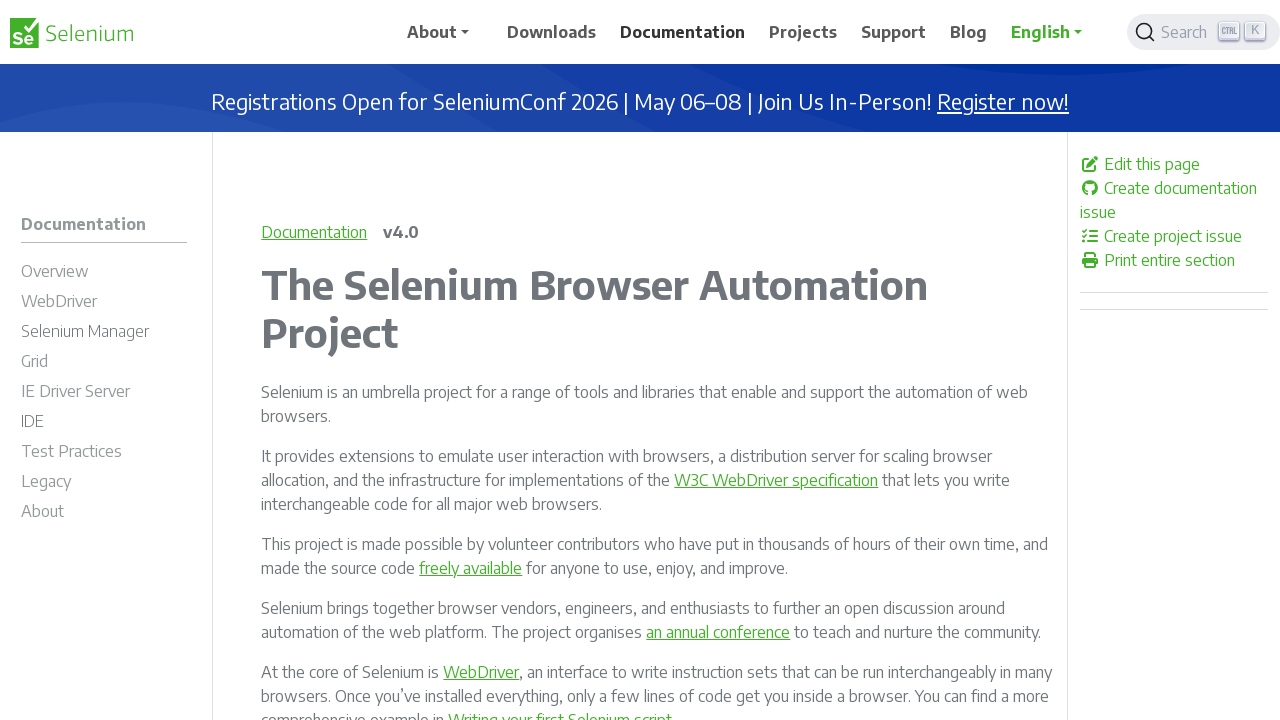

Waited for page to load (networkidle)
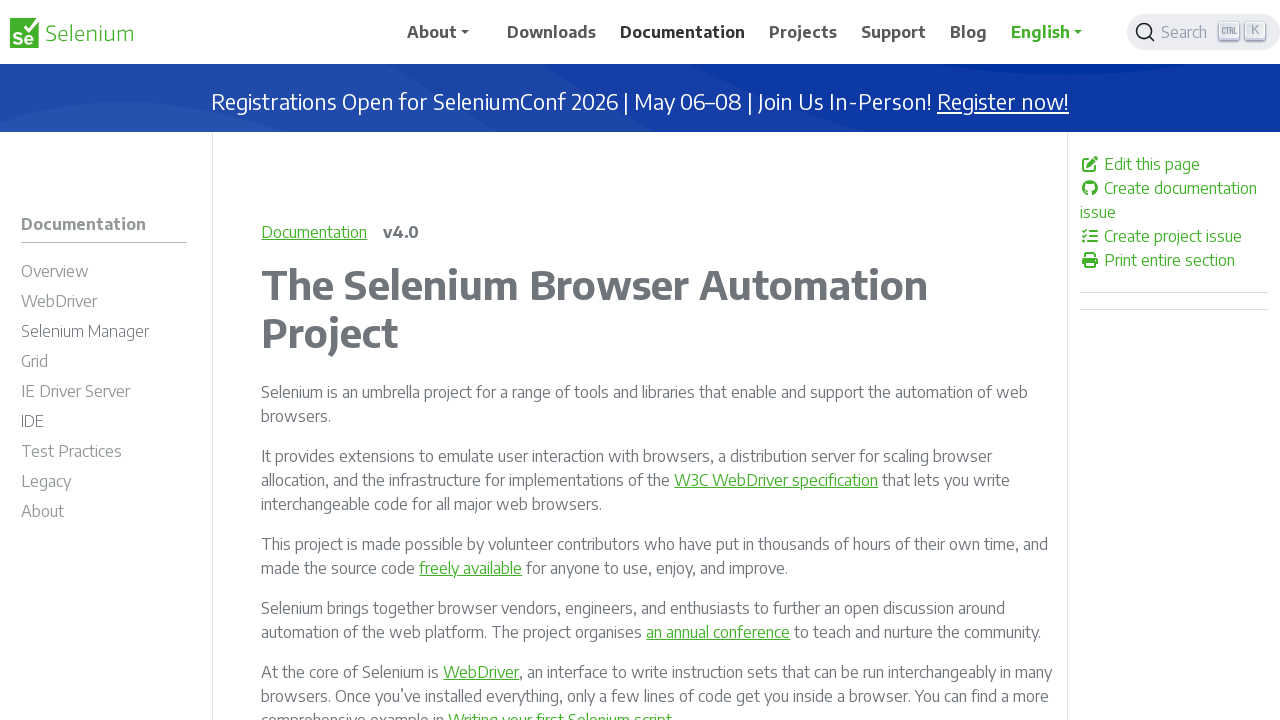

Located target element on Selenium documentation page
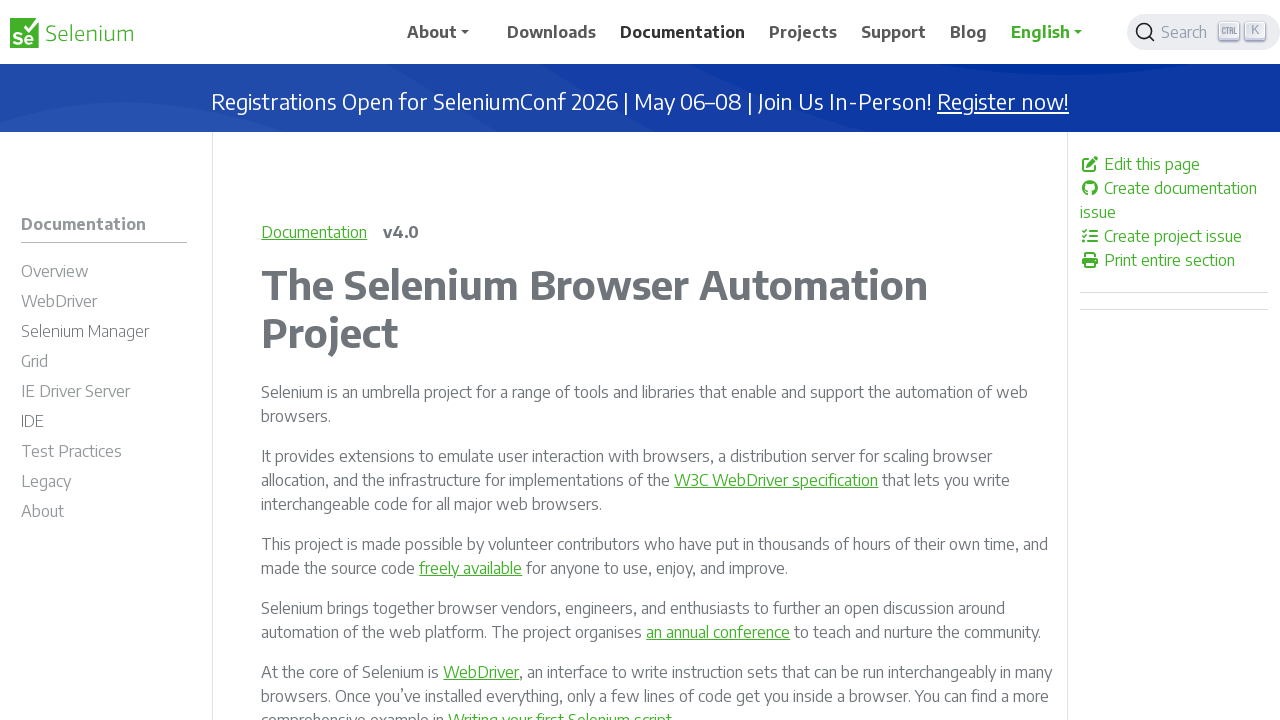

Scrolled target element into view
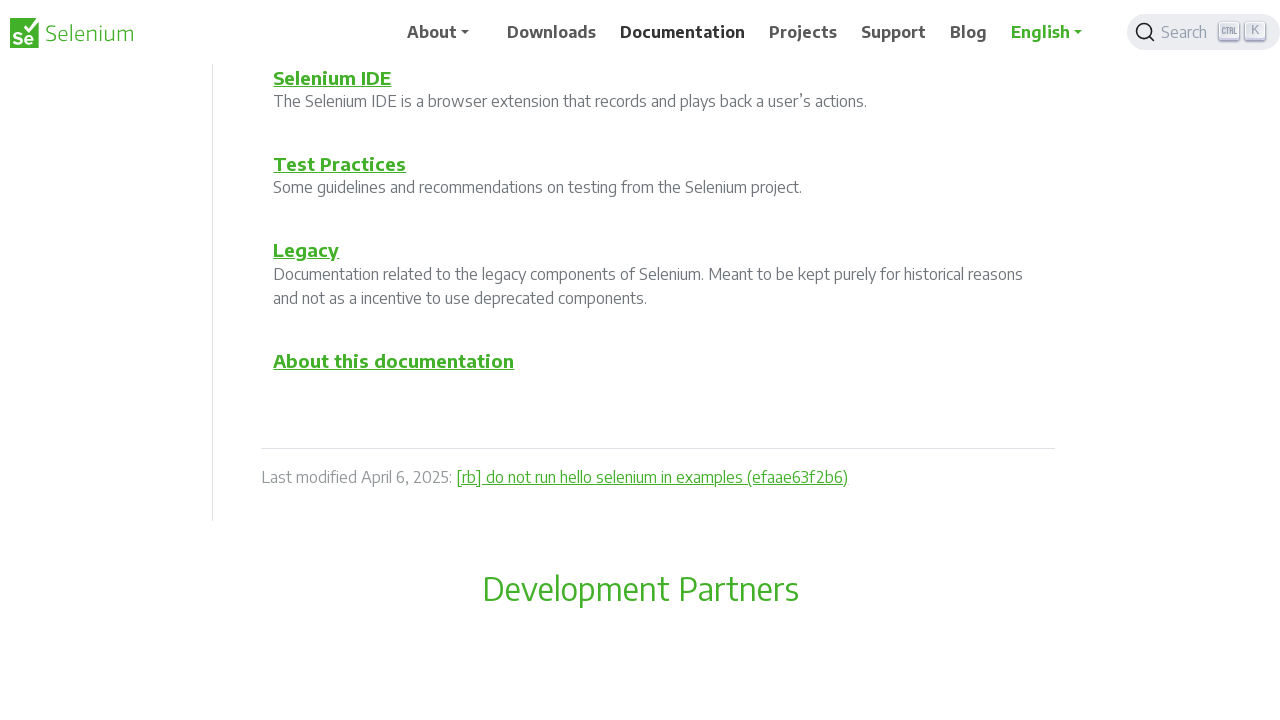

Clicked on the target element at (394, 360) on xpath=/html/body/div/div[1]/div/main/div/div[2]/div[9]/h5/a
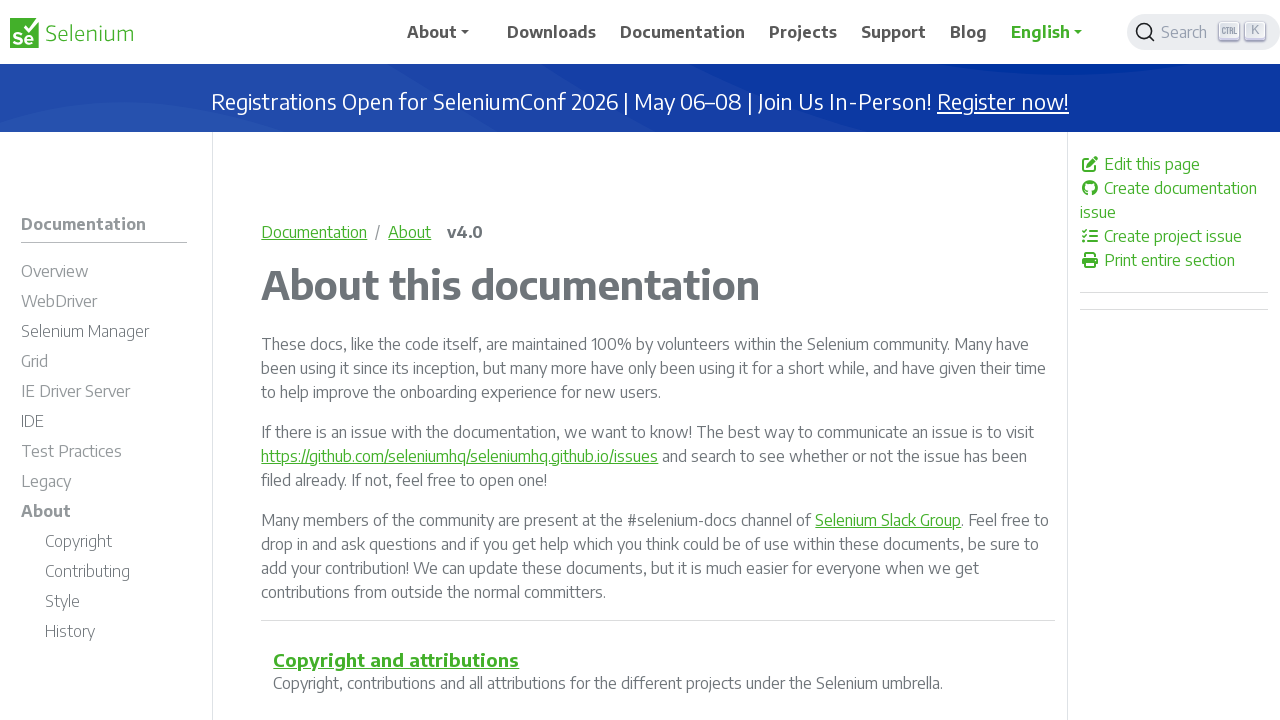

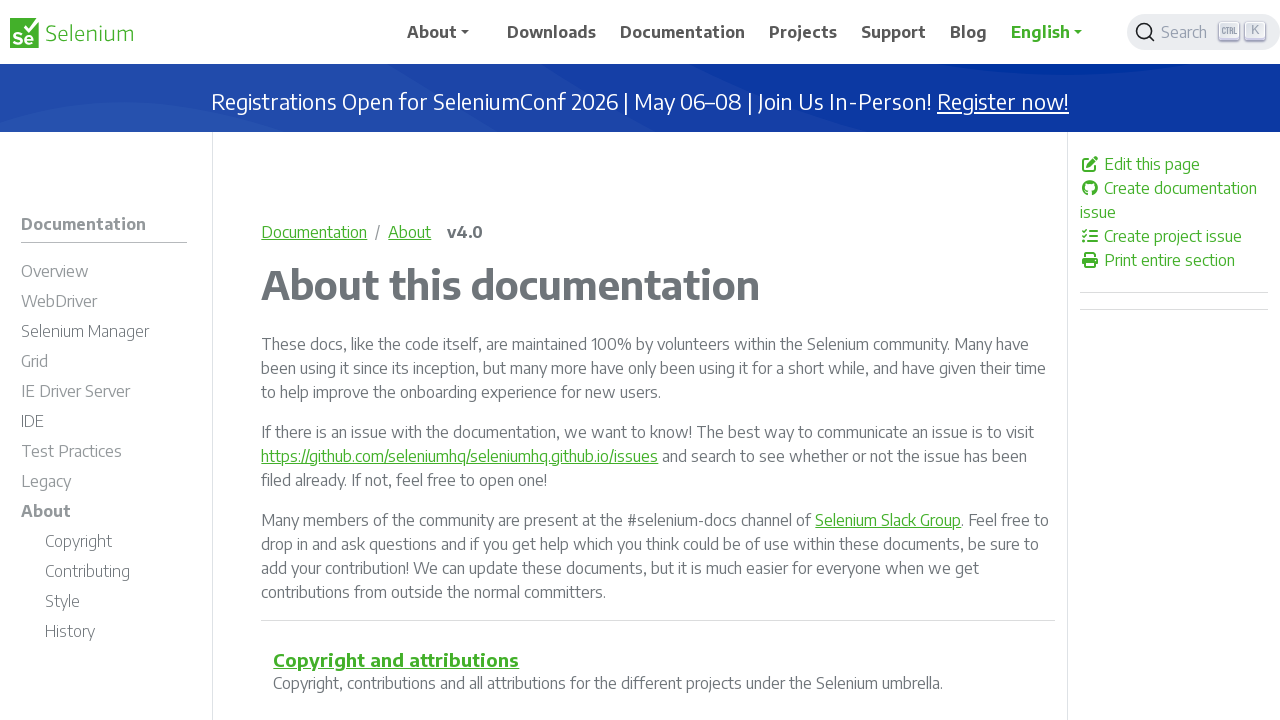